Navigates to the Puma India website with browser notifications disabled to test basic page loading

Starting URL: https://in.puma.com/

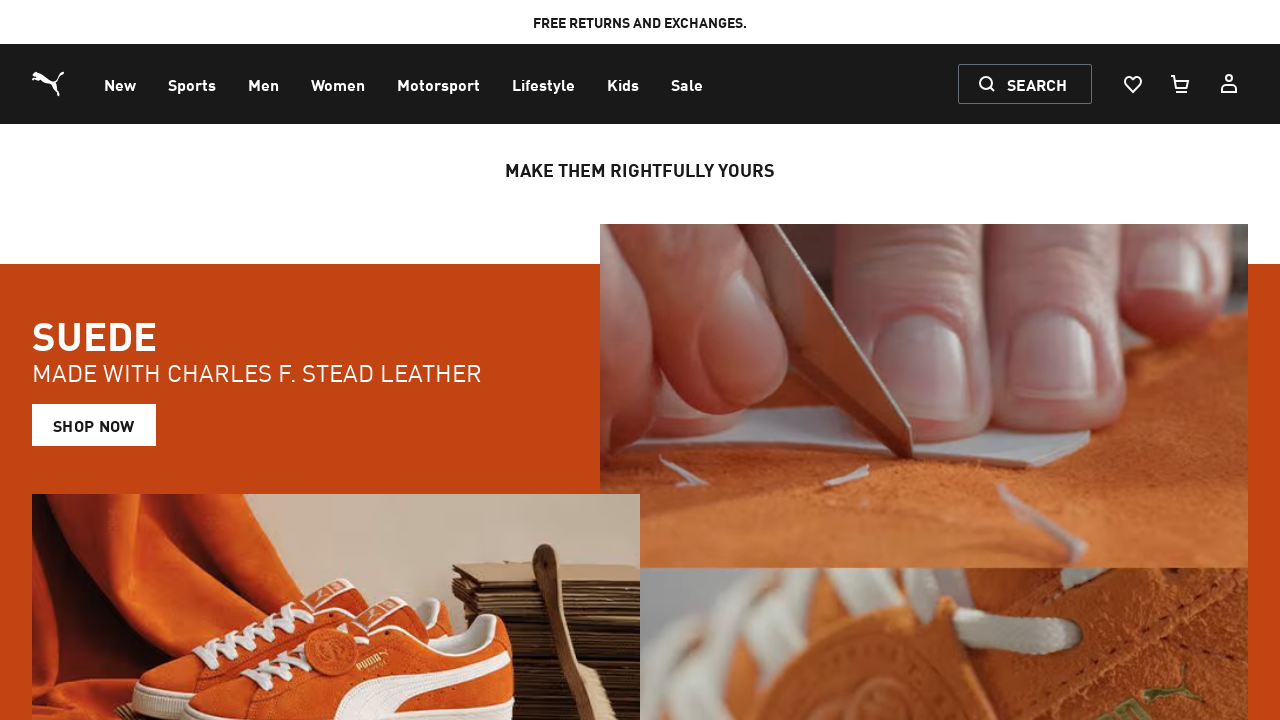

Waited for page to reach domcontentloaded state
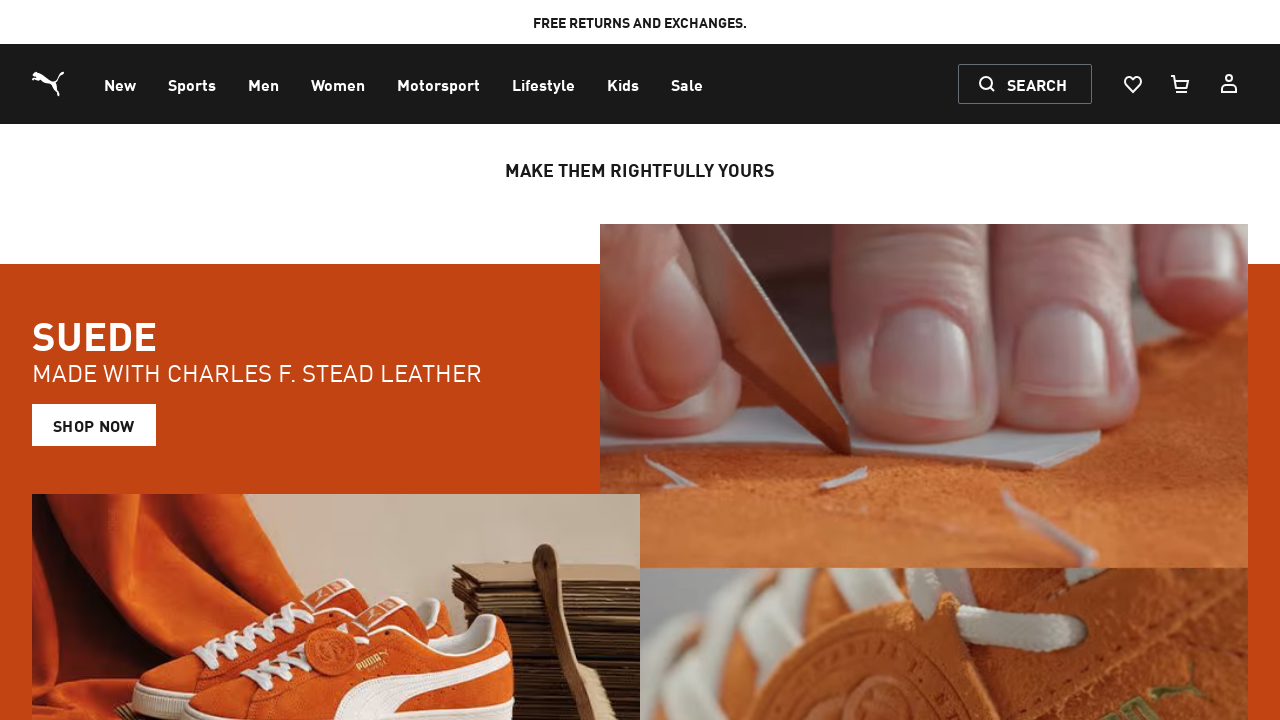

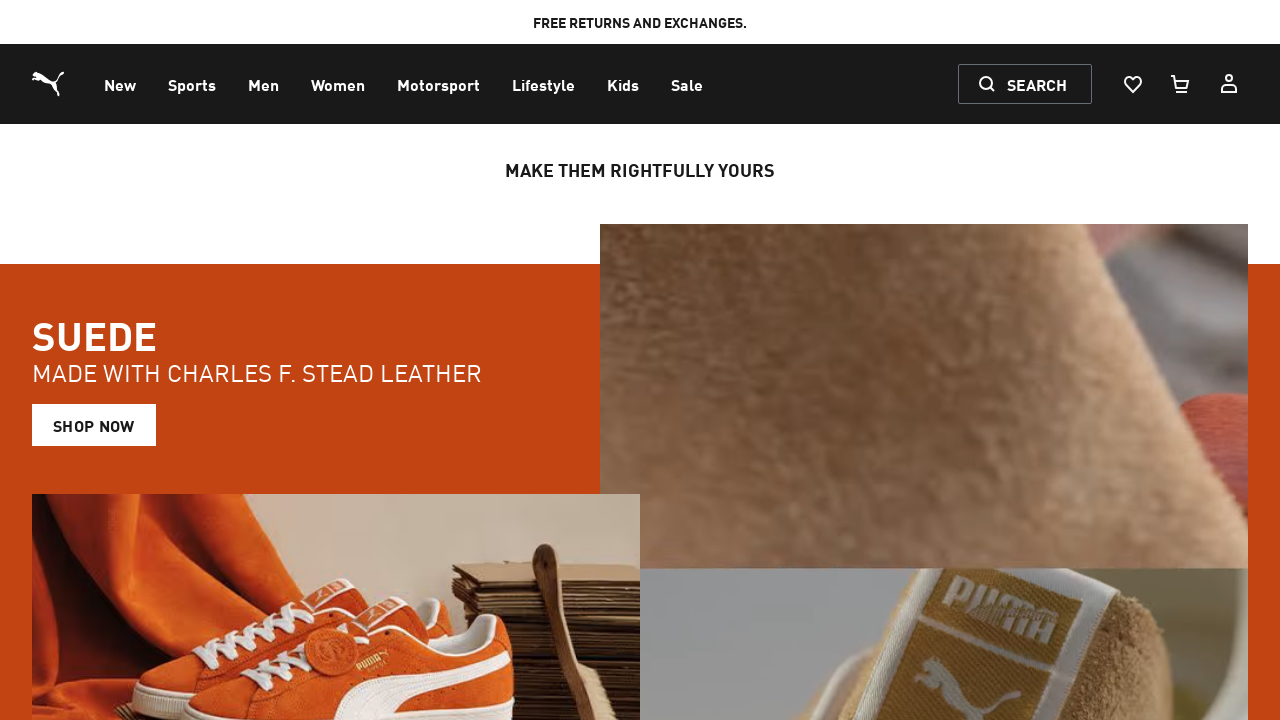